Tests alert handling by clicking on alert with textbox, sending text to it, and accepting the alert

Starting URL: https://demo.automationtesting.in/Alerts.html

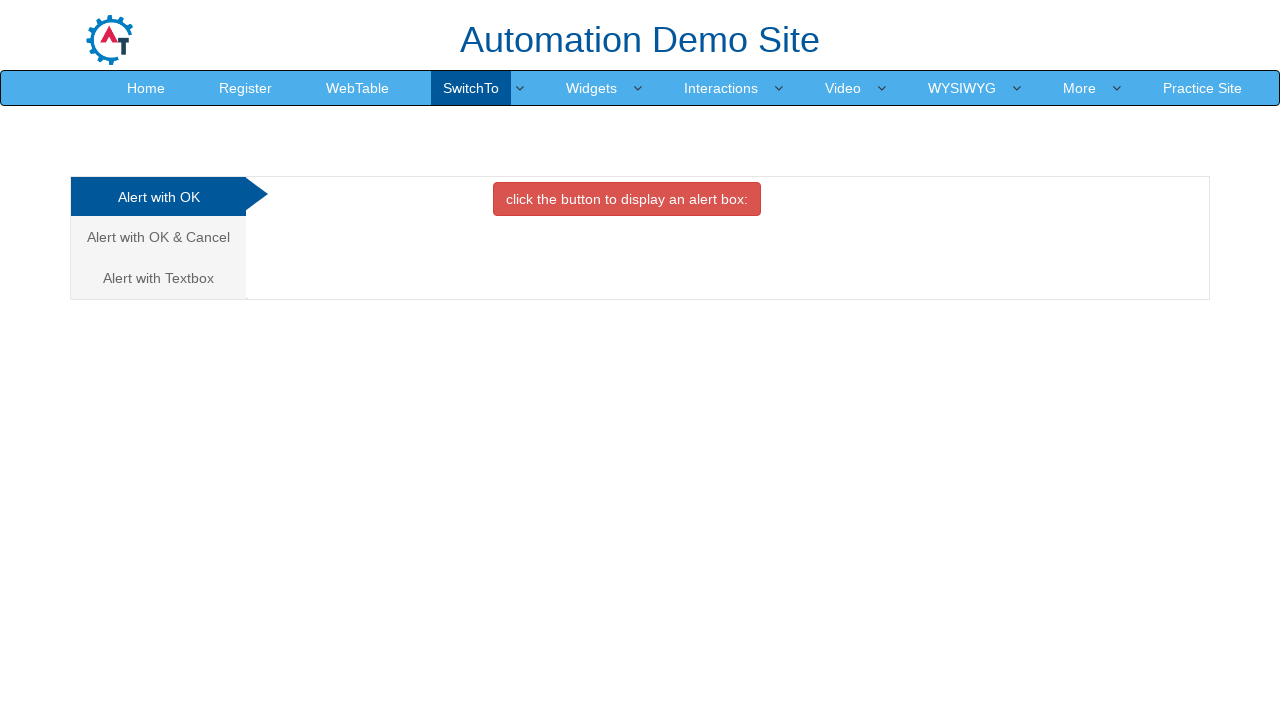

Clicked on 'Alert with Textbox' tab at (158, 278) on text='Alert with Textbox '
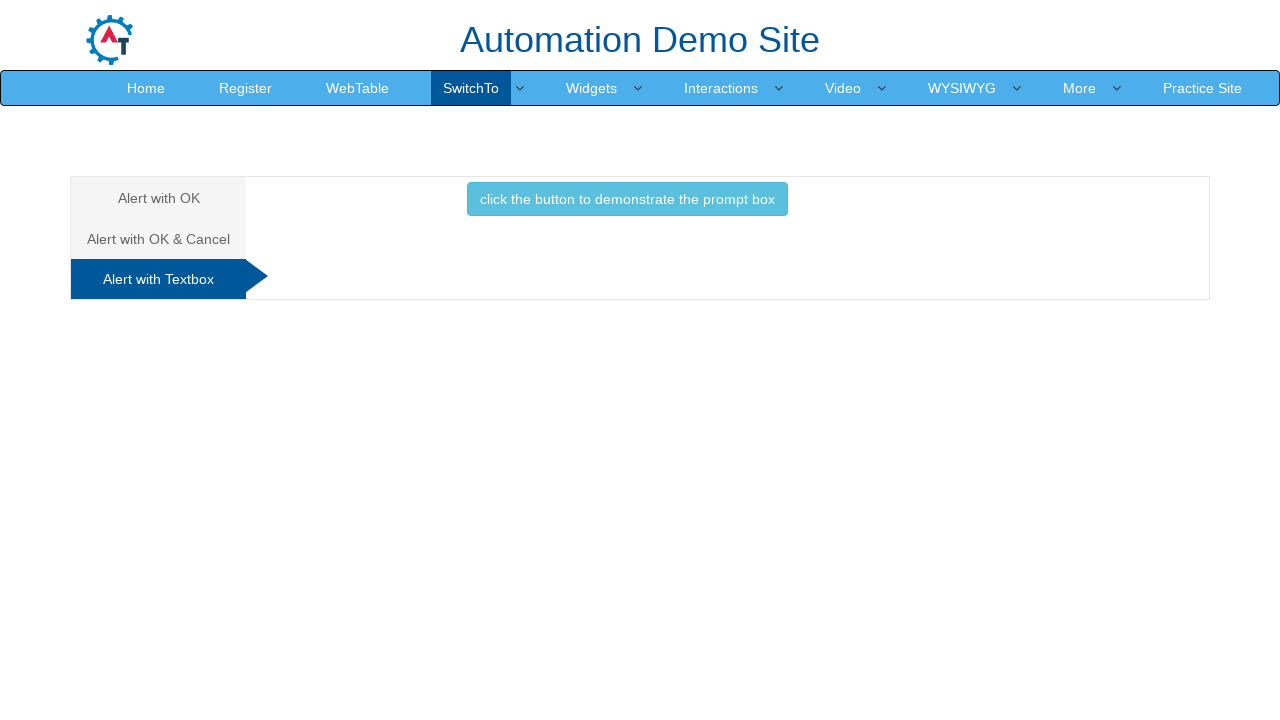

Clicked button to trigger alert with textbox at (627, 199) on .btn-info
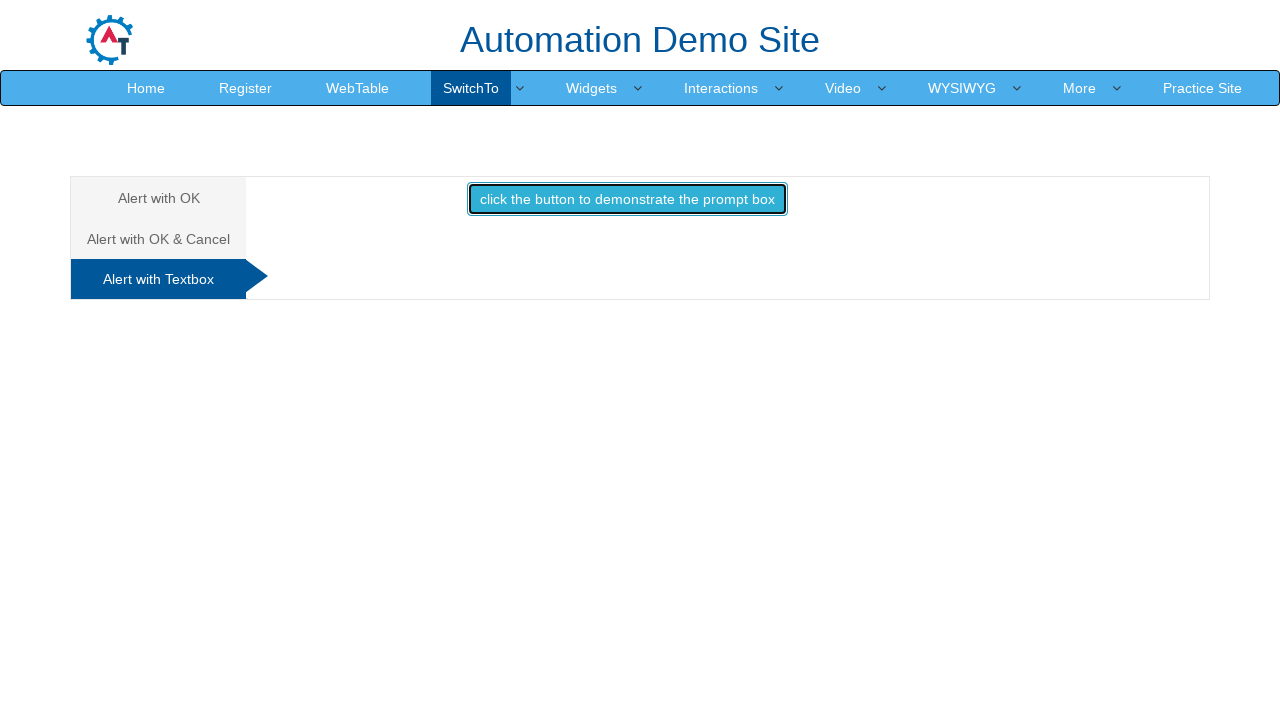

Set up alert handler to send text 'Hello, I am Sam' and accept the alert
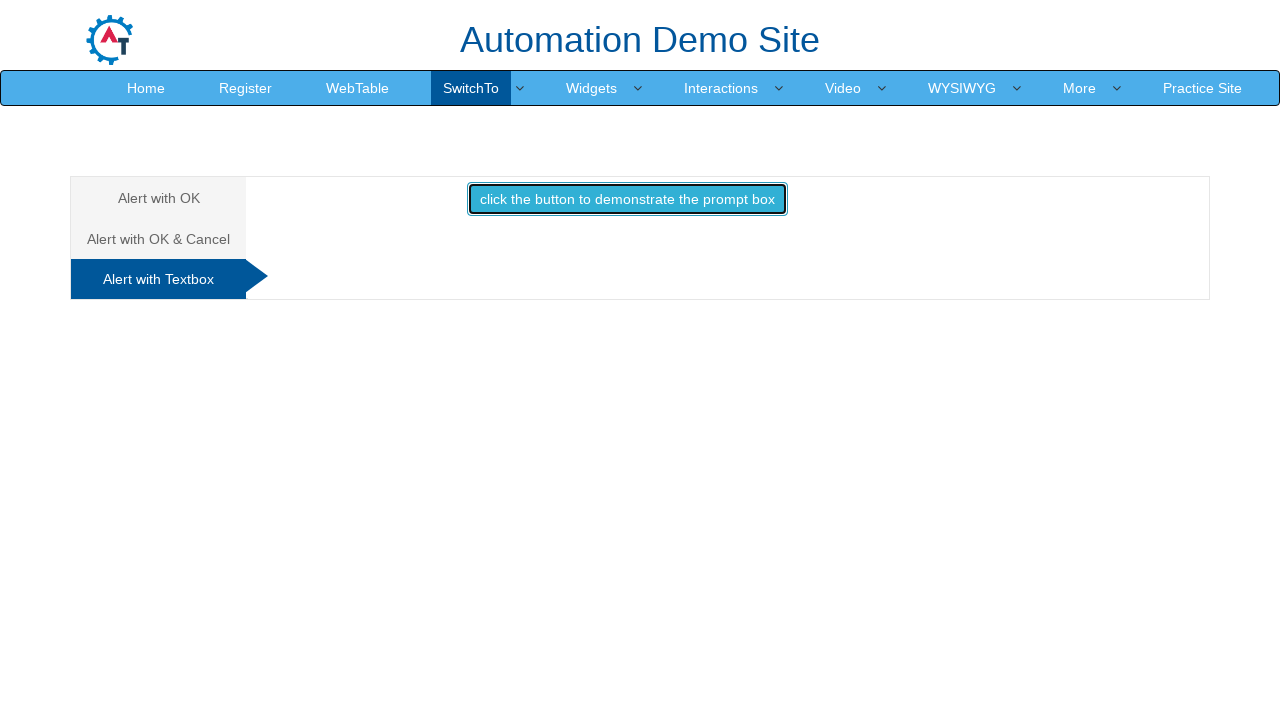

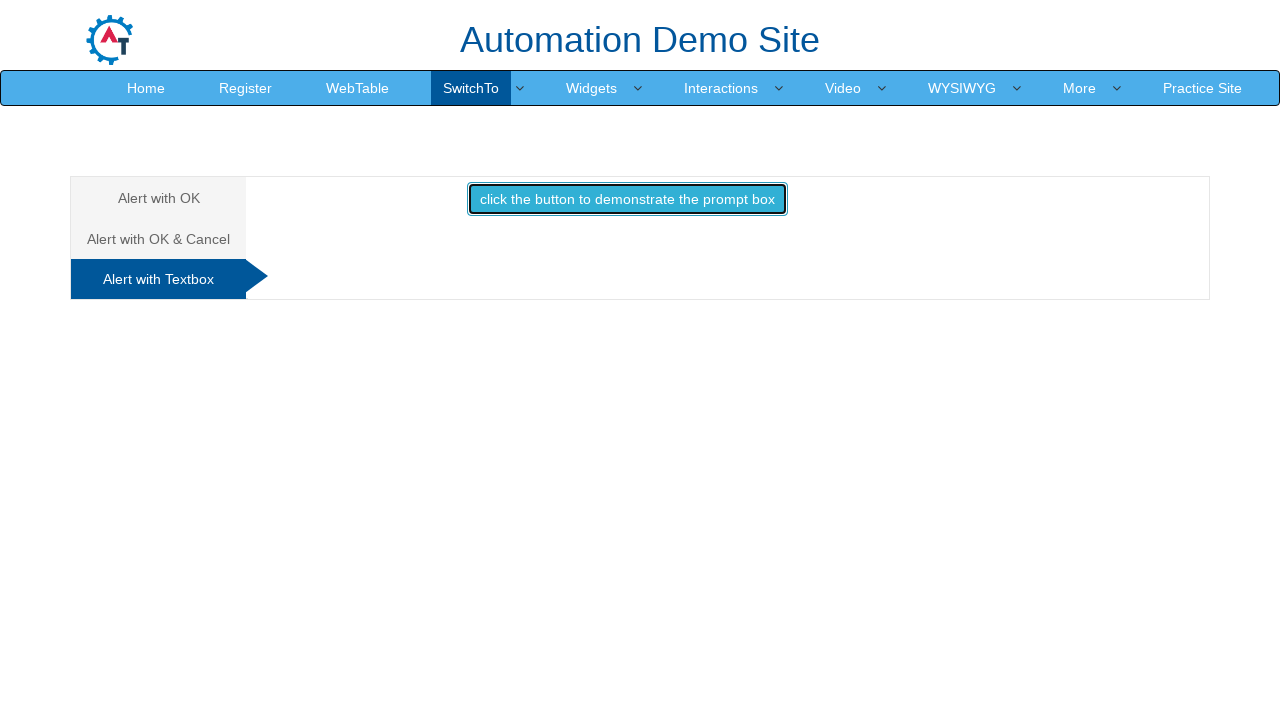